Tests calendar date picker functionality by selecting a specific date (May 15, 2028) through year, month, and day navigation, then verifies the selected date is displayed correctly.

Starting URL: https://rahulshettyacademy.com/seleniumPractise/#/offers/

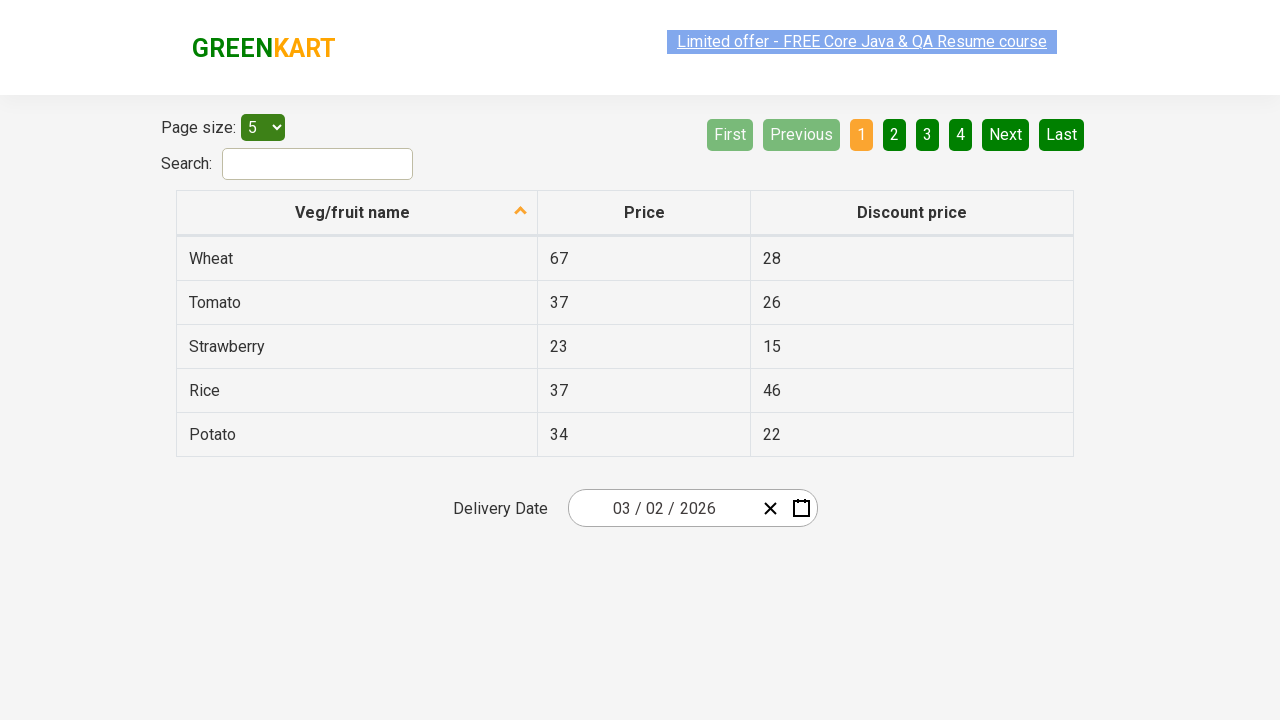

Clicked on date picker input group to open calendar at (662, 508) on .react-date-picker__inputGroup
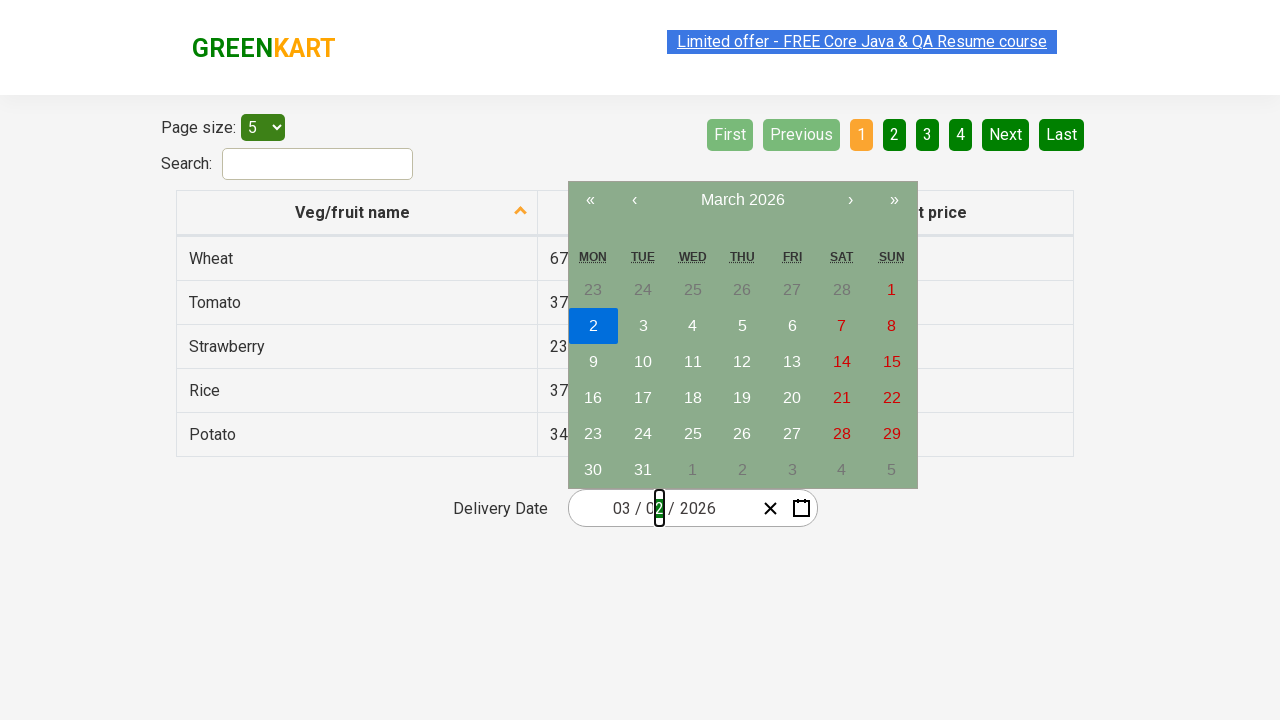

Clicked navigation label to navigate to month view at (742, 200) on .react-calendar__navigation__label
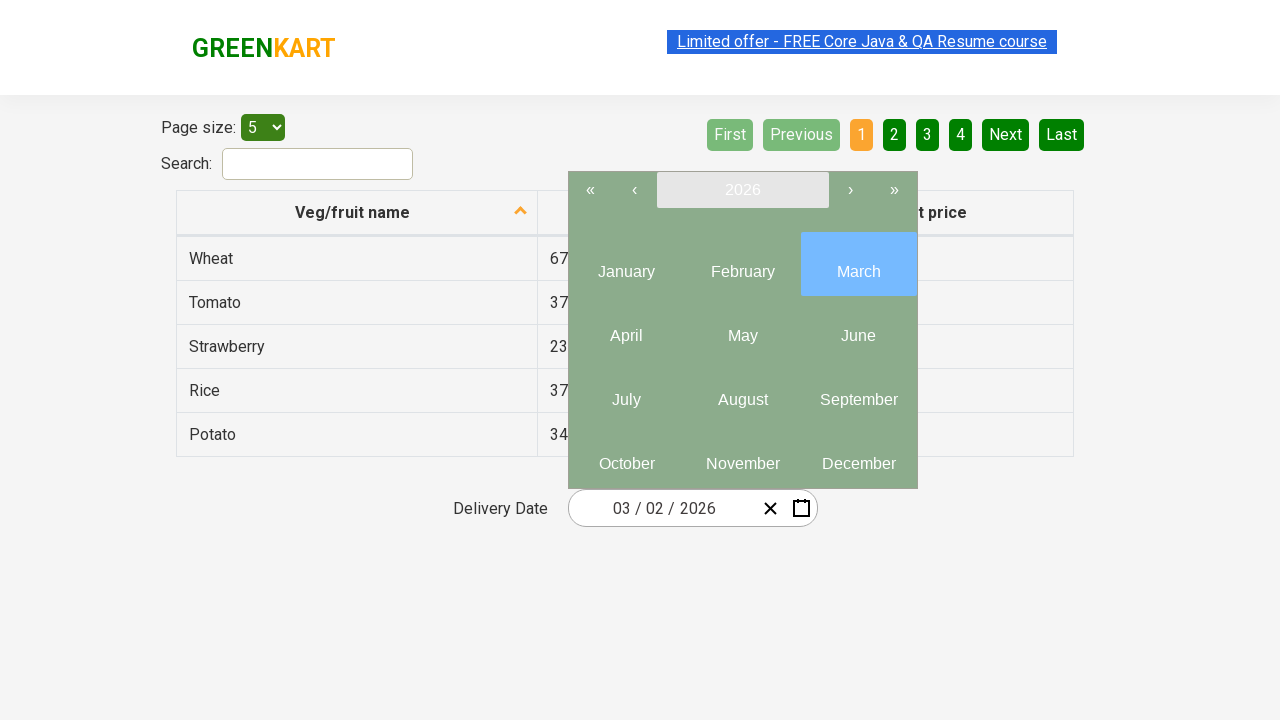

Clicked navigation label again to navigate to year view at (742, 190) on .react-calendar__navigation__label
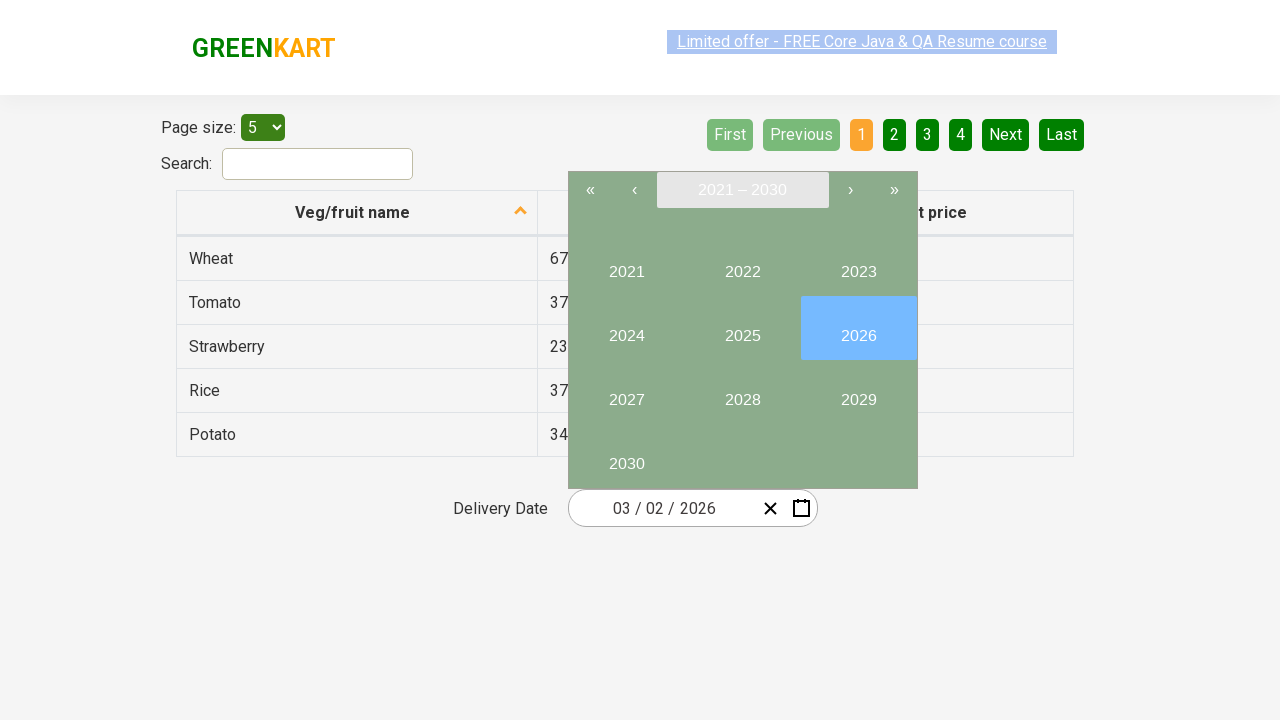

Selected year 2028 at (742, 392) on //button[text()='2028']
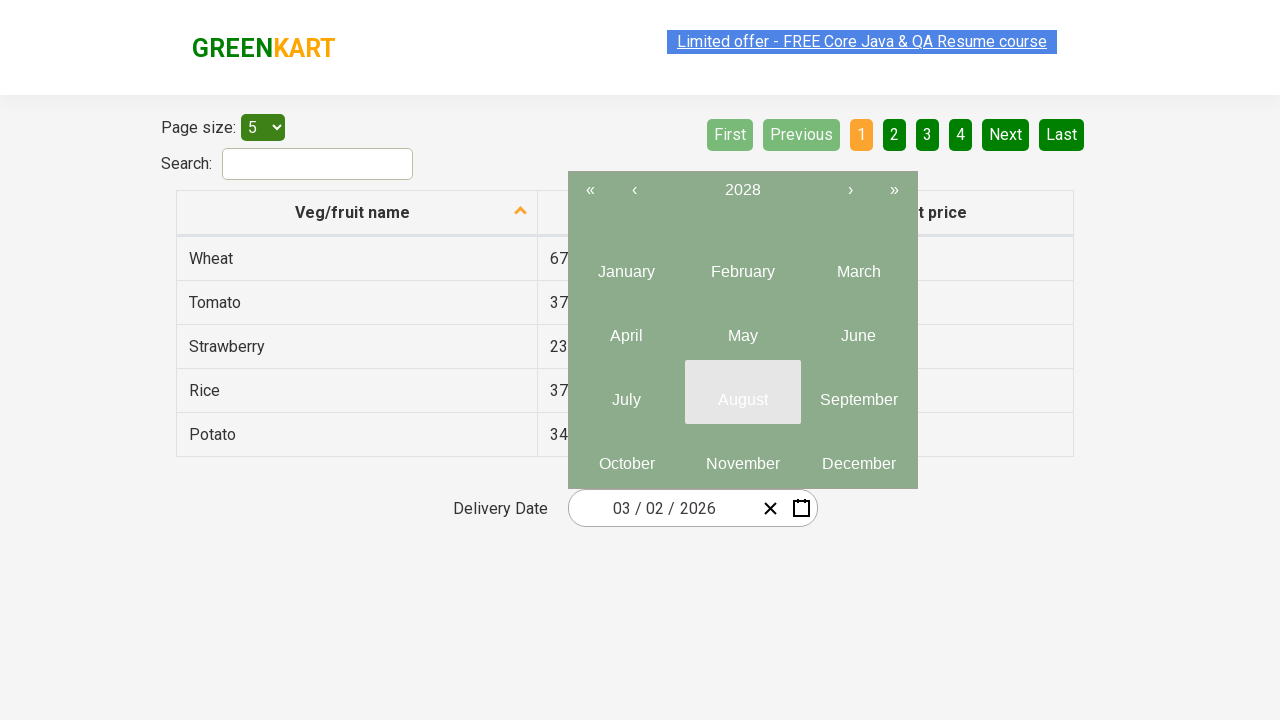

Selected month 5 (May) at (742, 328) on .react-calendar__year-view__months__month >> nth=4
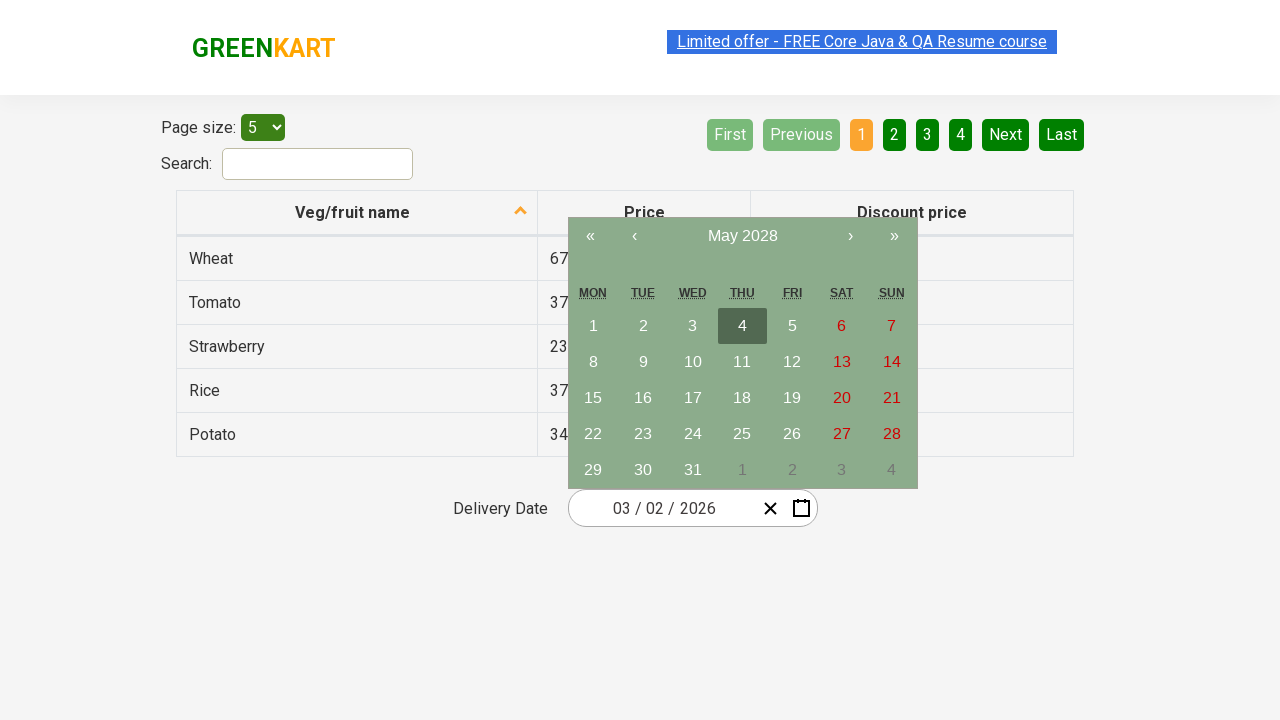

Selected date 15 at (593, 398) on //abbr[text()='15']
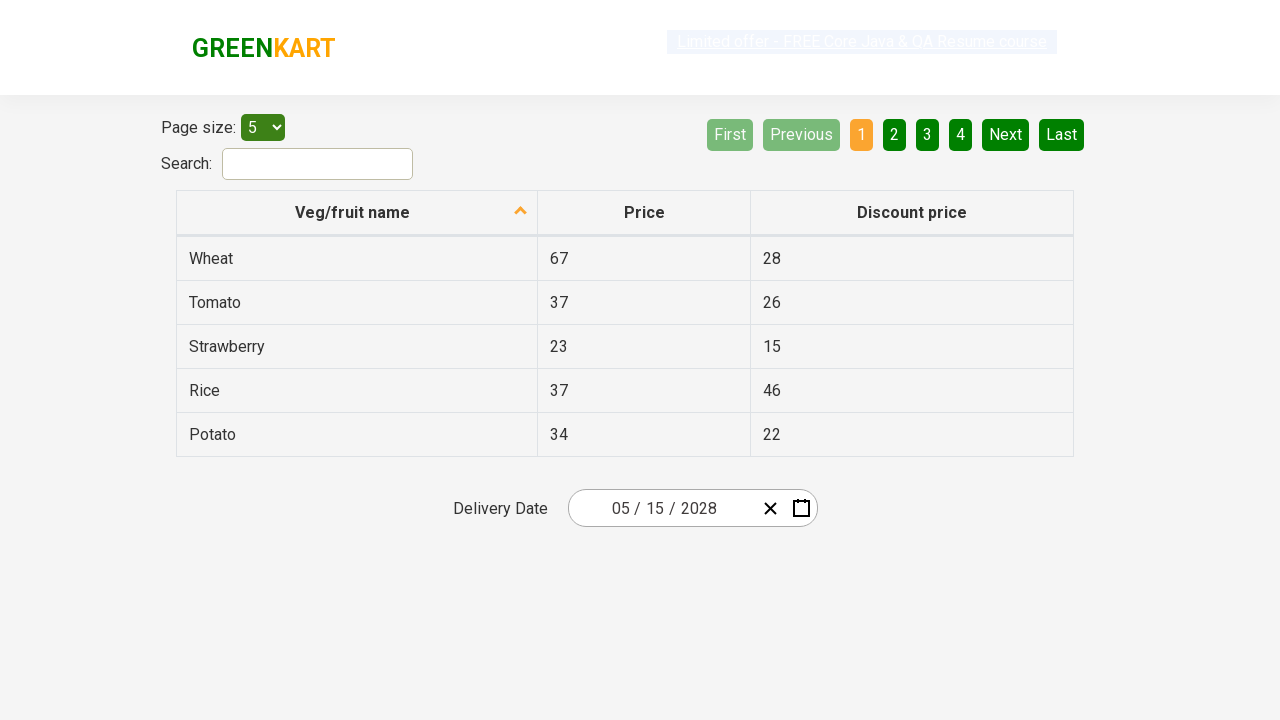

Date inputs populated successfully
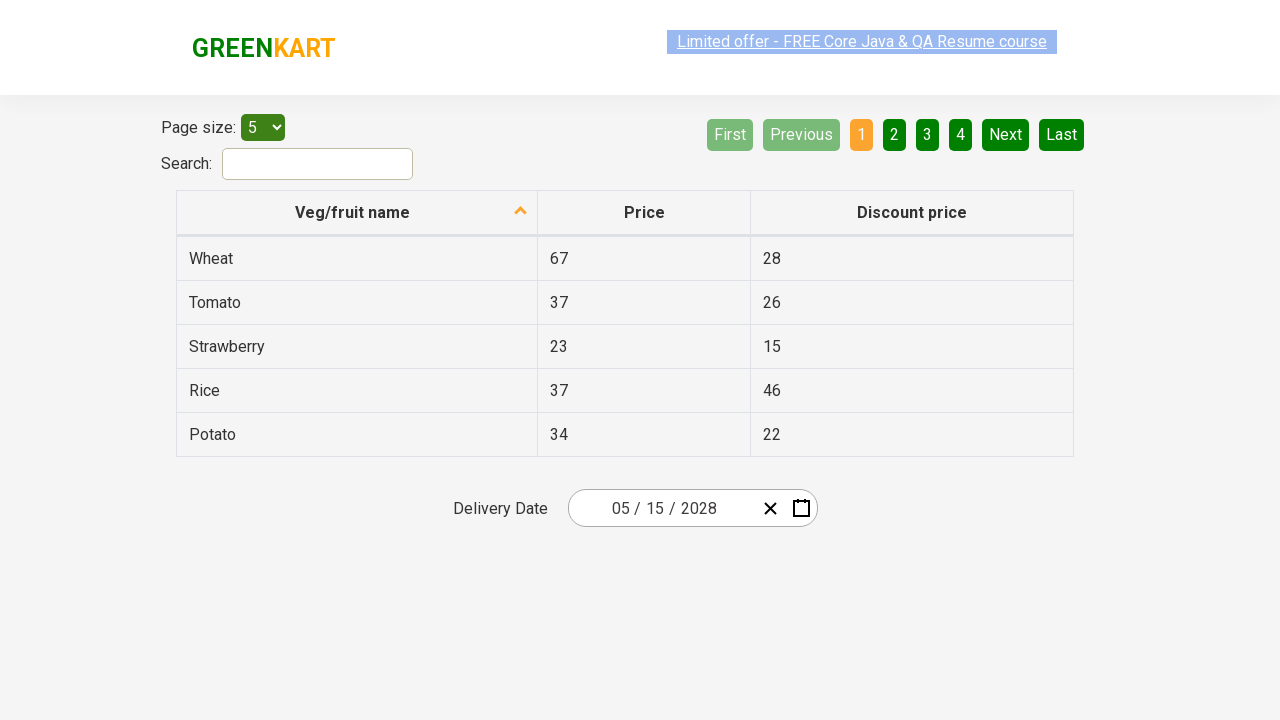

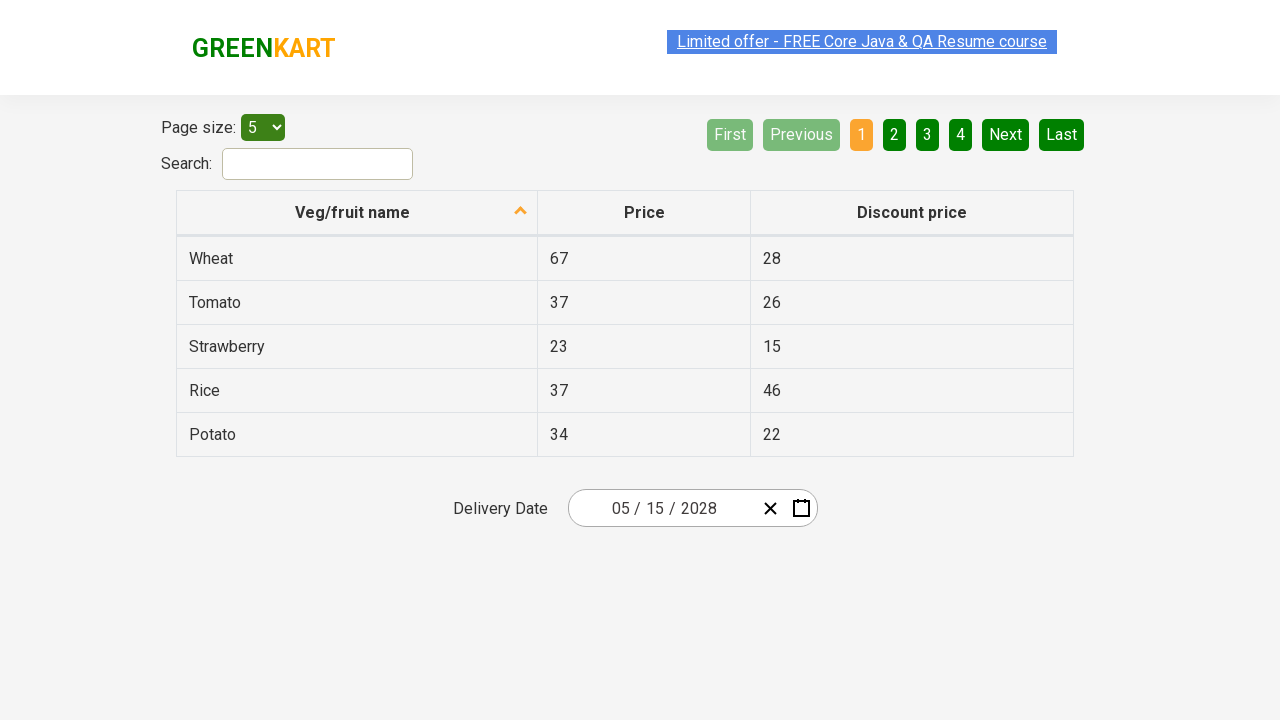